Tests alert handling functionality by triggering different types of alerts and interacting with them

Starting URL: https://demoqa.com/alerts

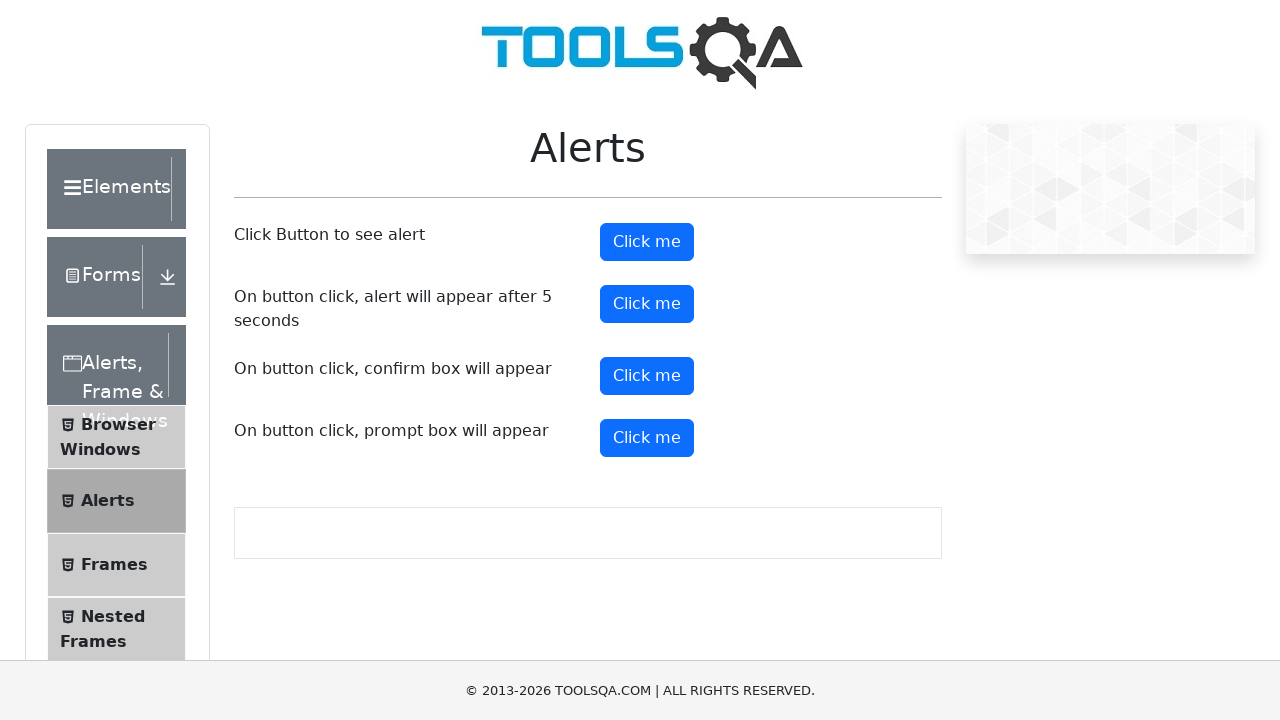

Clicked alert button to trigger simple alert at (647, 242) on button#alertButton
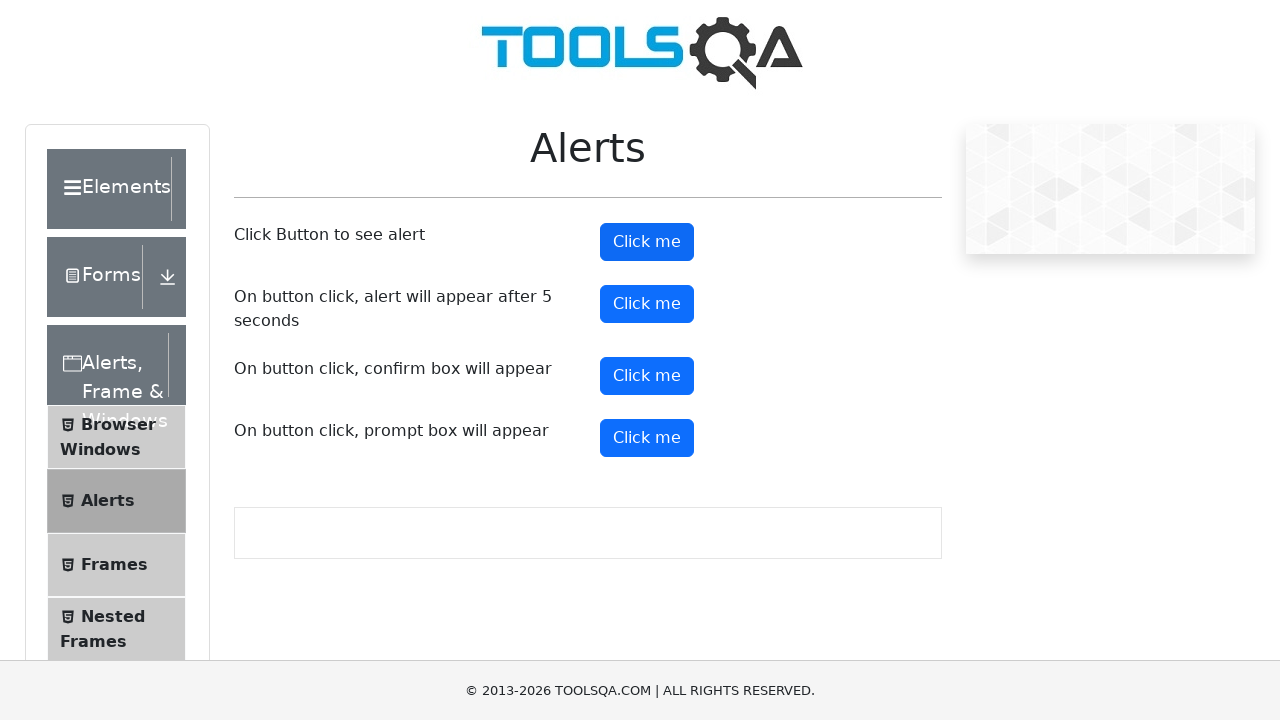

Set up dialog handler to accept alerts
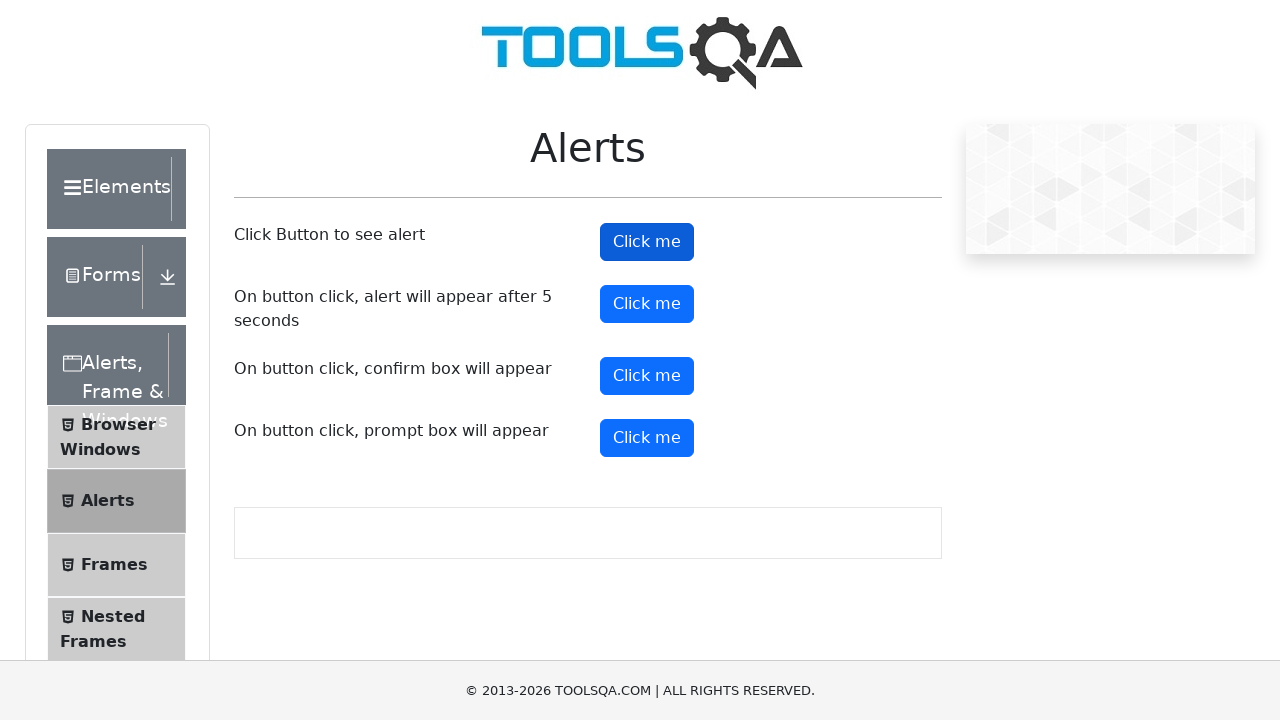

Clicked prompt button to trigger prompt alert at (647, 438) on button#promtButton
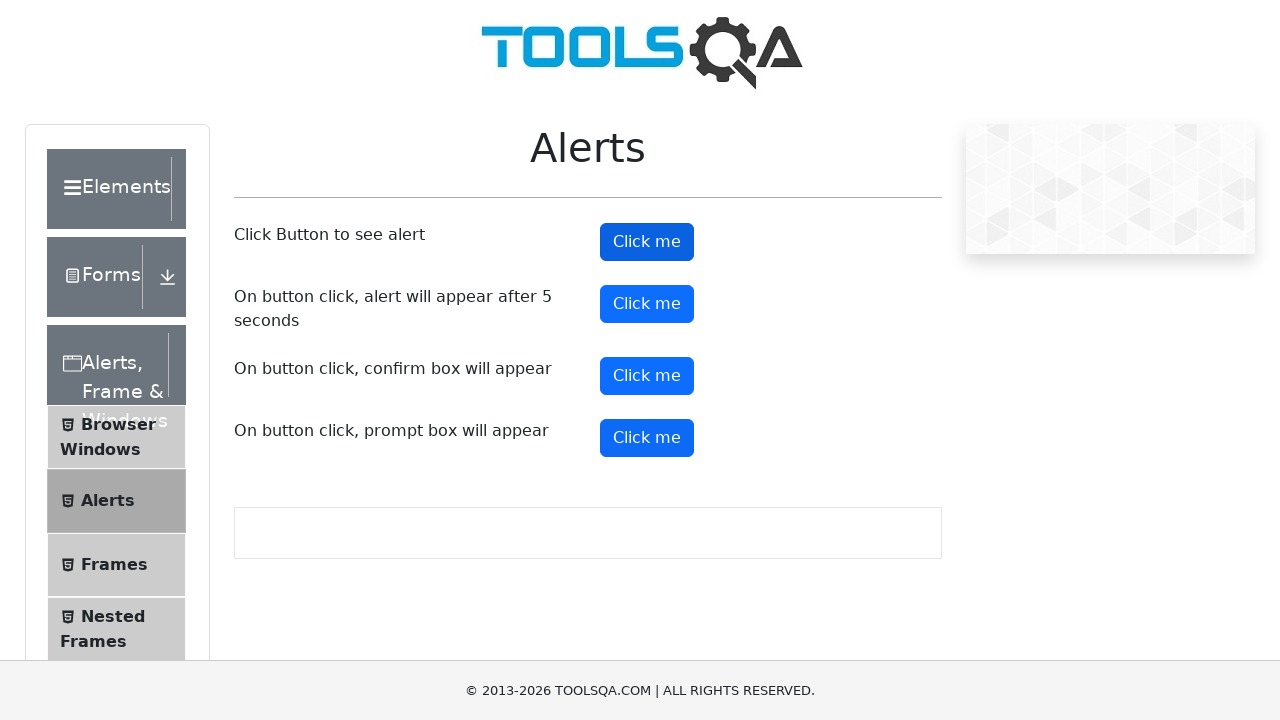

Defined prompt dialog handler with input text
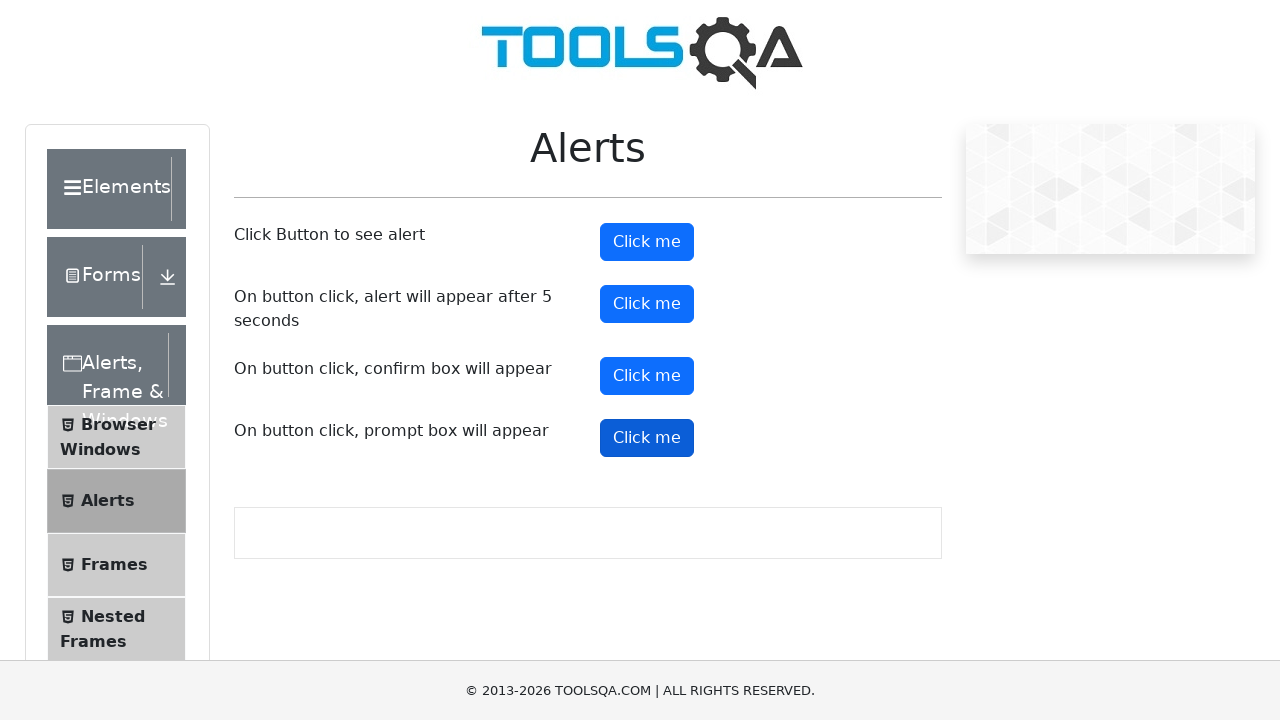

Registered one-time dialog handler for prompt input
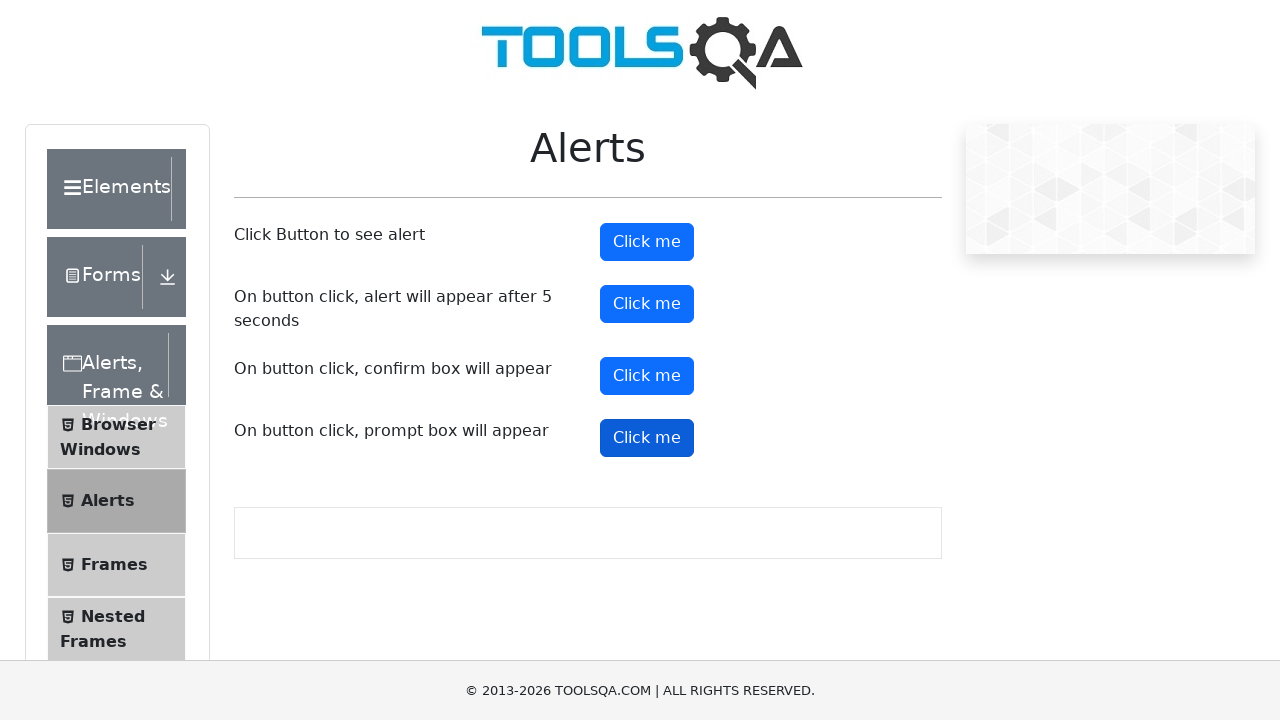

Clicked prompt button again to trigger prompt with input handling at (647, 438) on button#promtButton
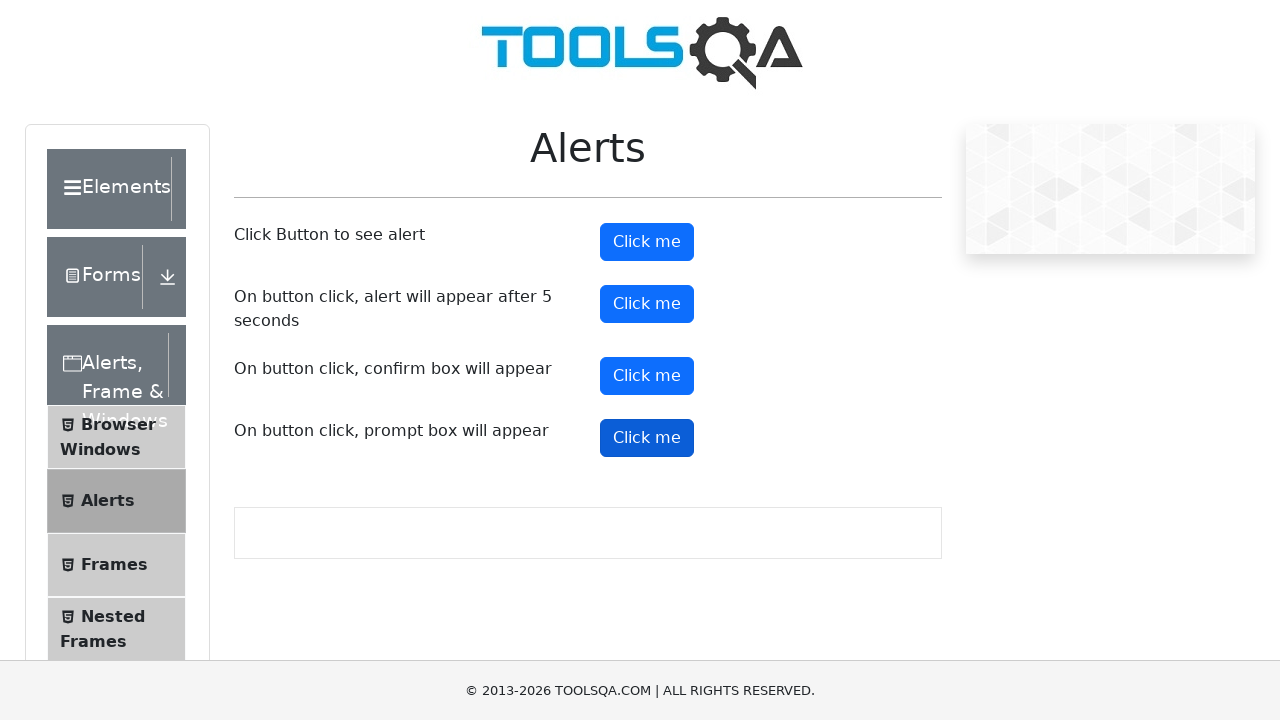

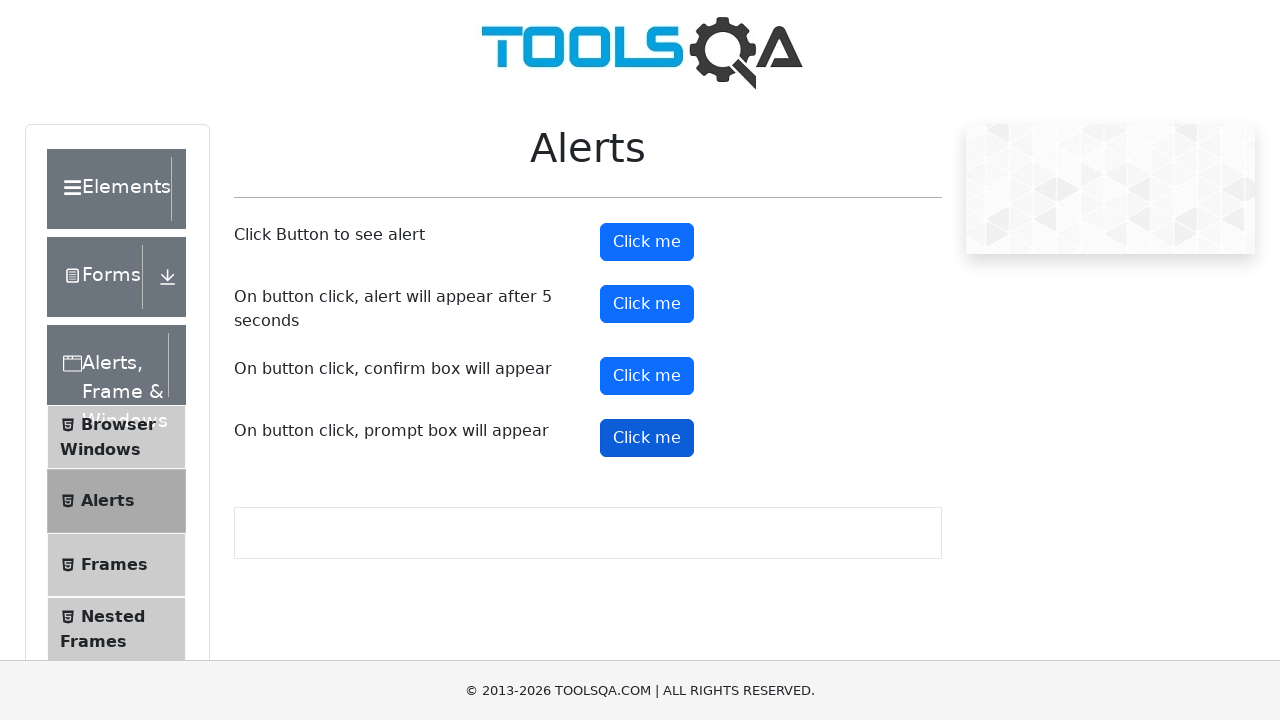